Tests tooltip on the word "Contrary" in text by hovering over it and verifying the tooltip appears.

Starting URL: https://demoqa.com/tool-tips

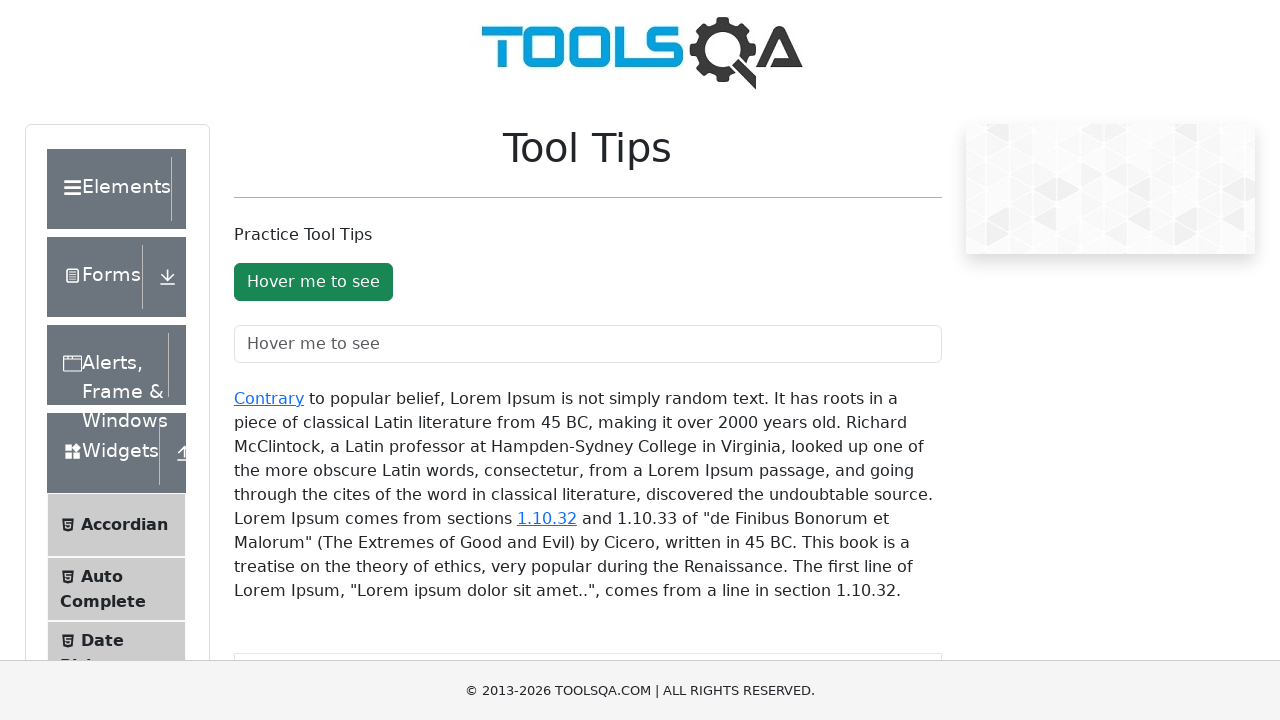

Hovered over the 'Contrary' link to trigger tooltip at (269, 398) on xpath=//div[@id='texToolTopContainer']//a[text()='Contrary']
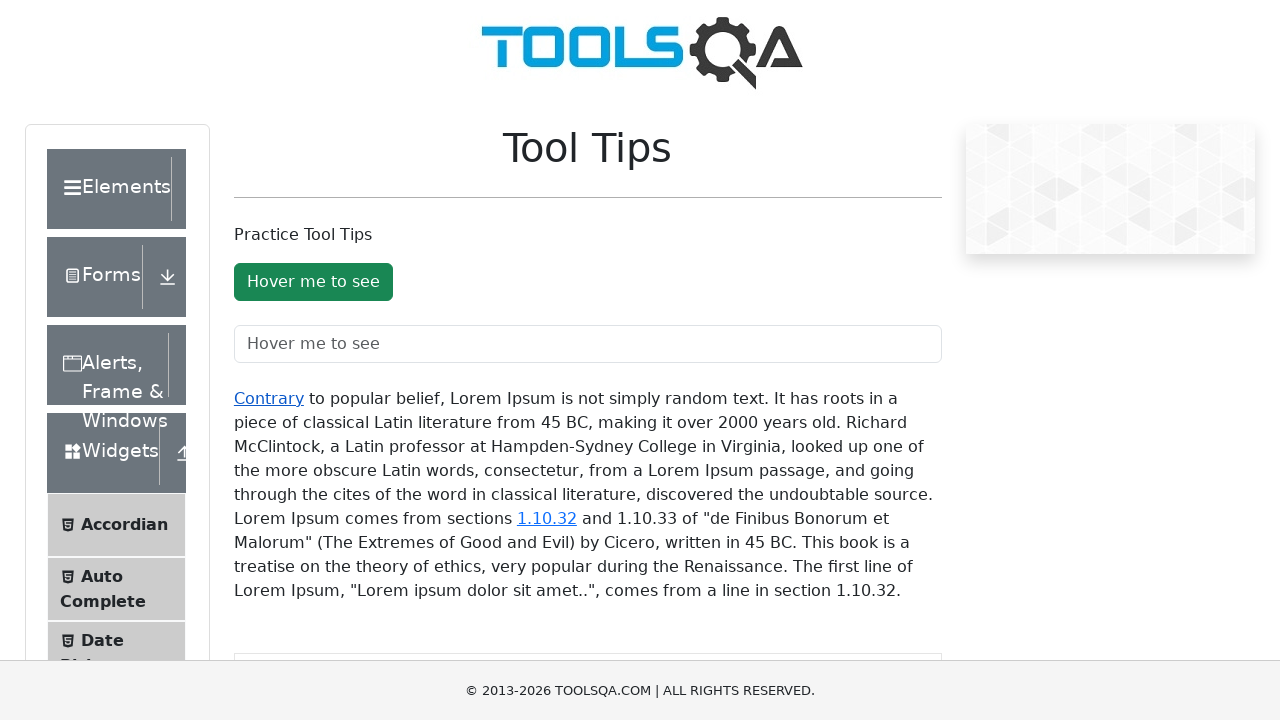

Tooltip appeared on the 'Contrary' word
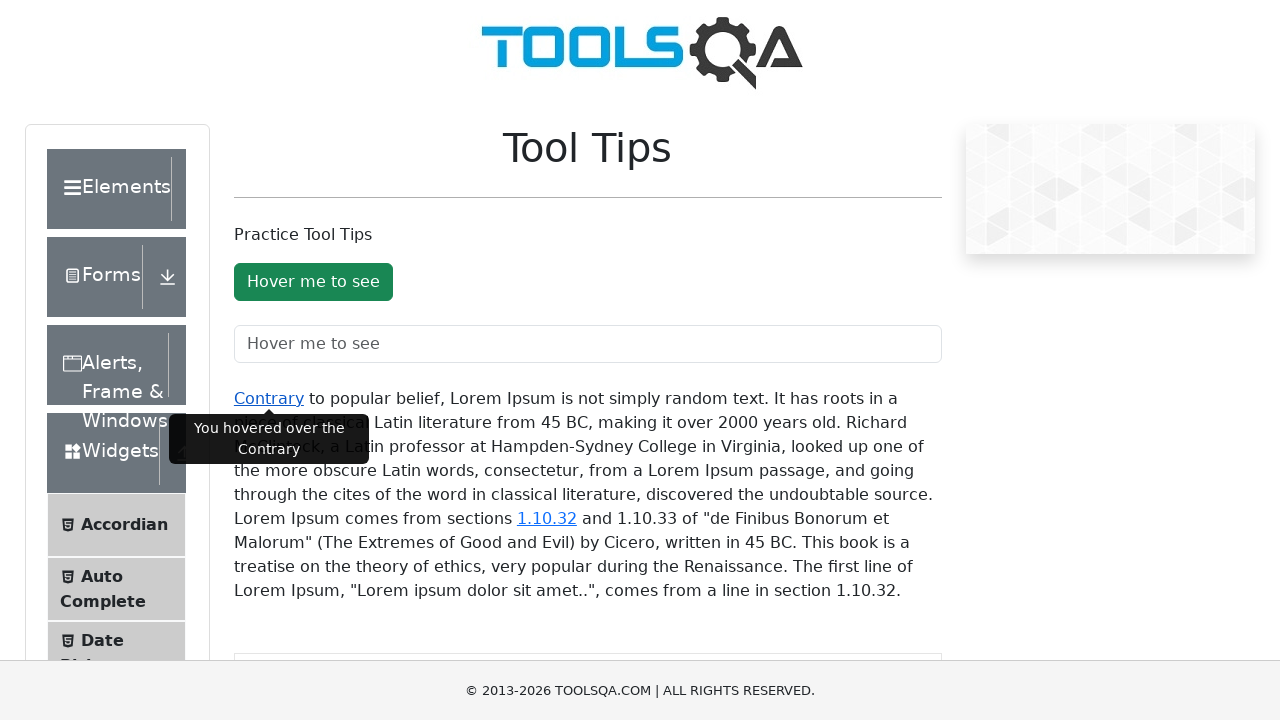

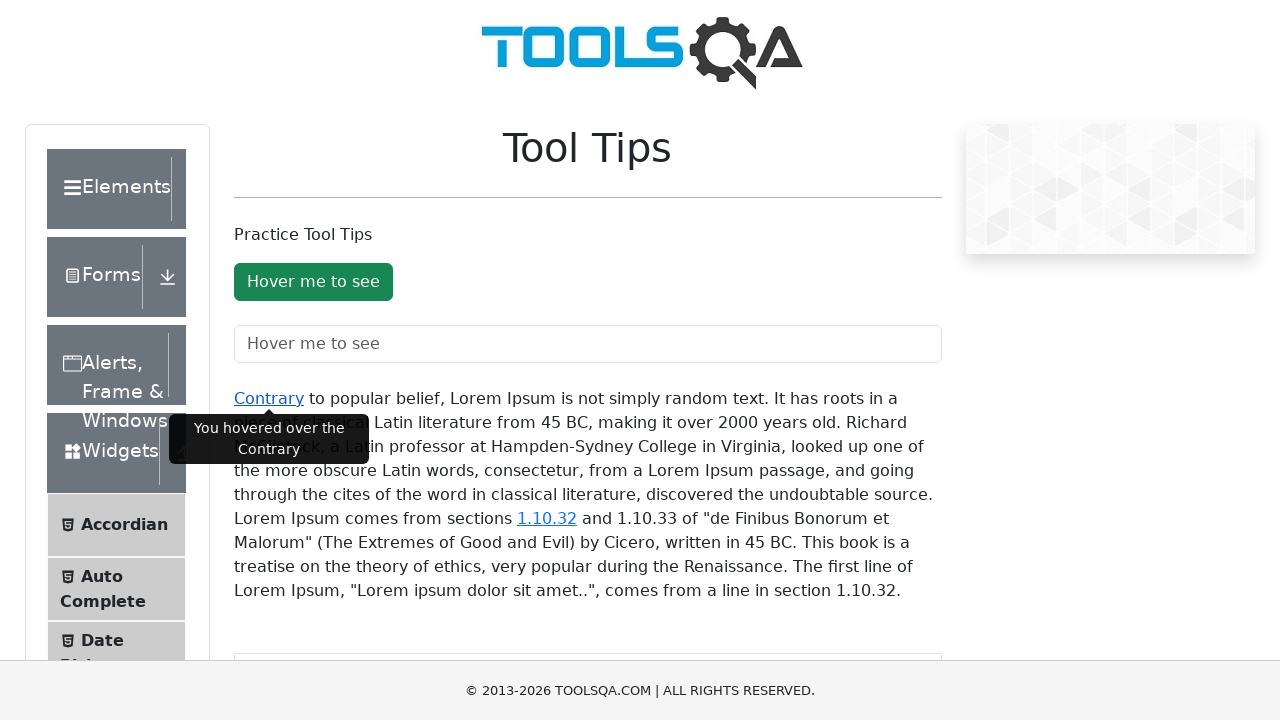